Tests date picker functionality by selecting a specific date (August 23, 2021) from a calendar widget

Starting URL: http://testautomationpractice.blogspot.com/

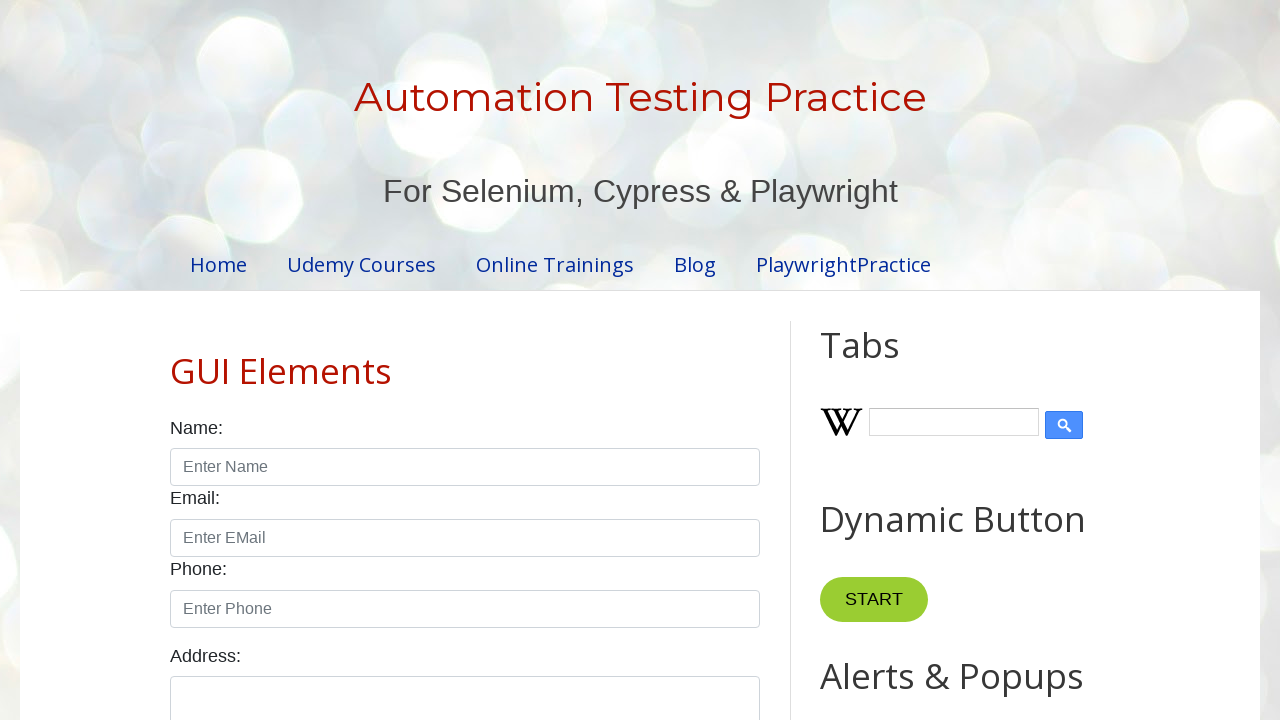

Clicked on datepicker to open calendar widget at (515, 360) on #datepicker
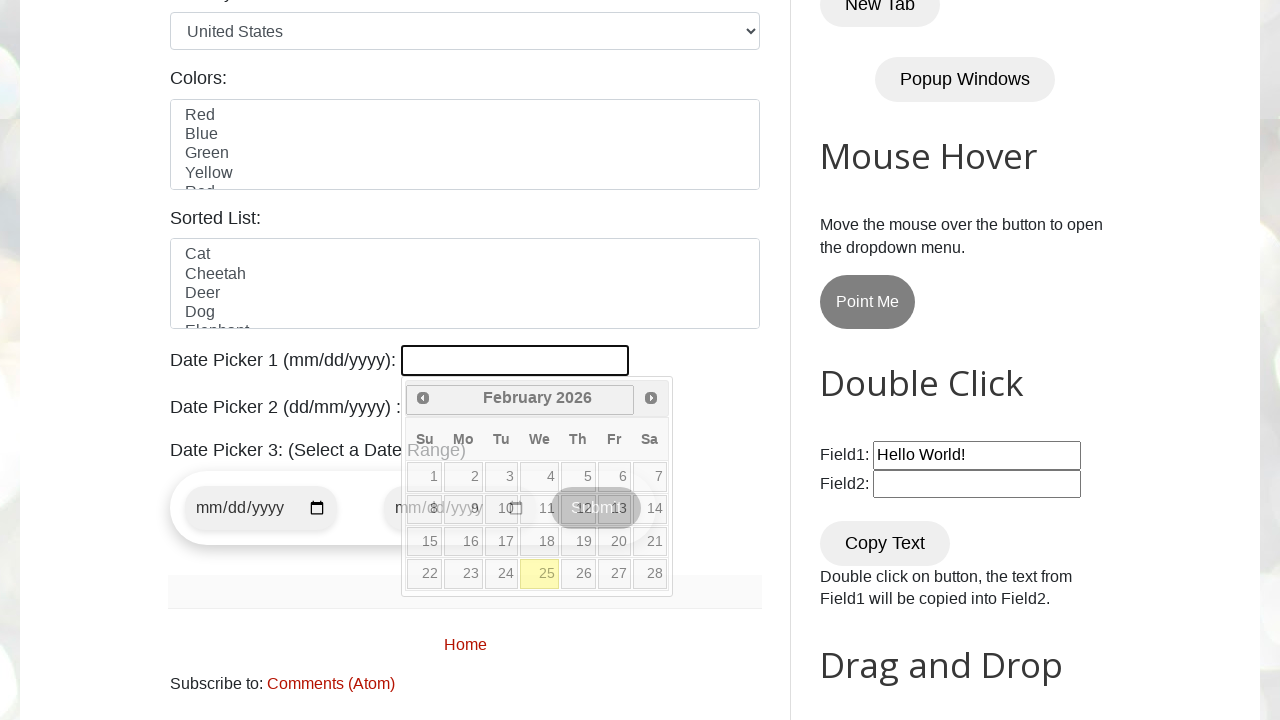

Retrieved current year from datepicker: 2026
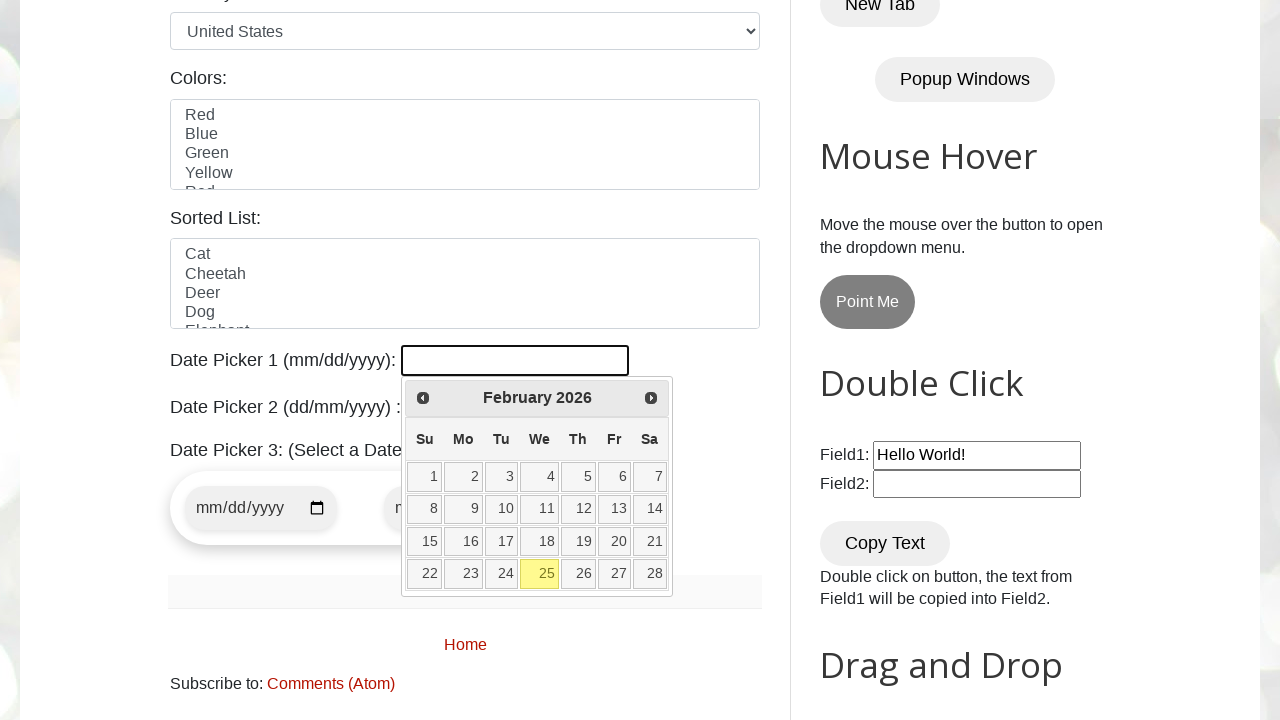

Clicked on date 23 in the calendar to select August 23, 2021 at (463, 574) on xpath=//div[@id='ui-datepicker-div']/table/tbody/tr/td/a[contains(text(),'23')]
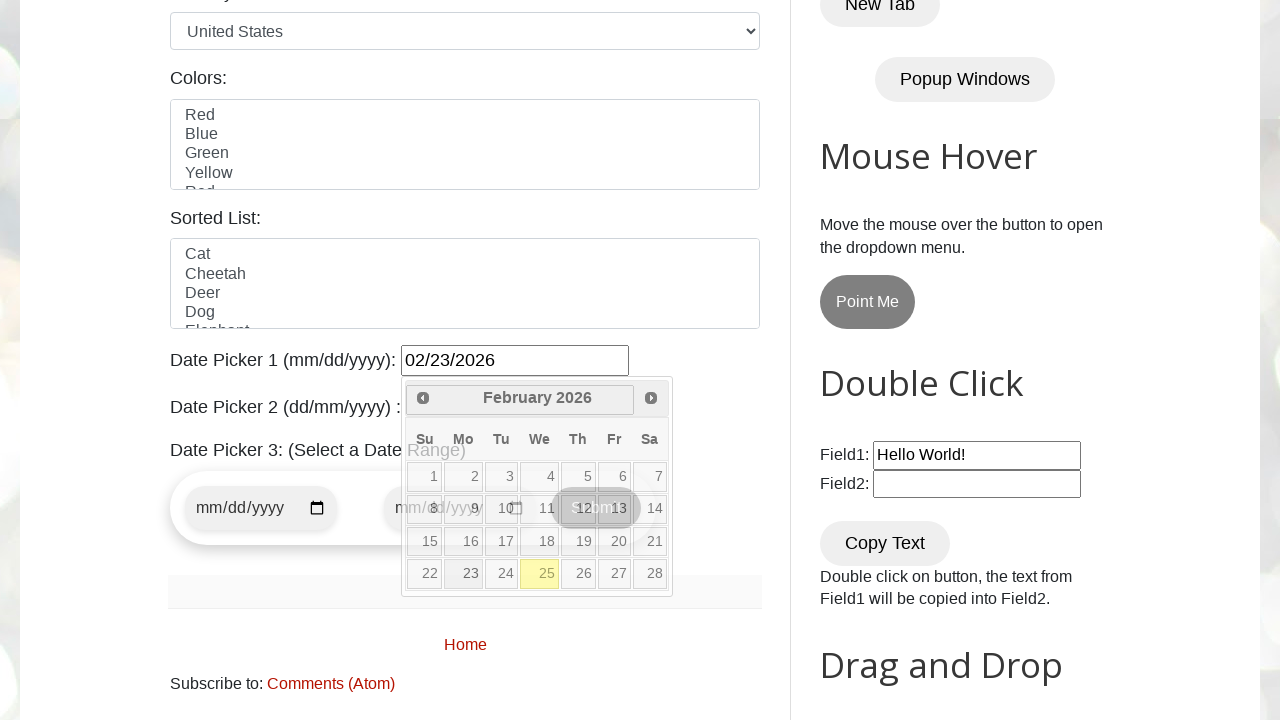

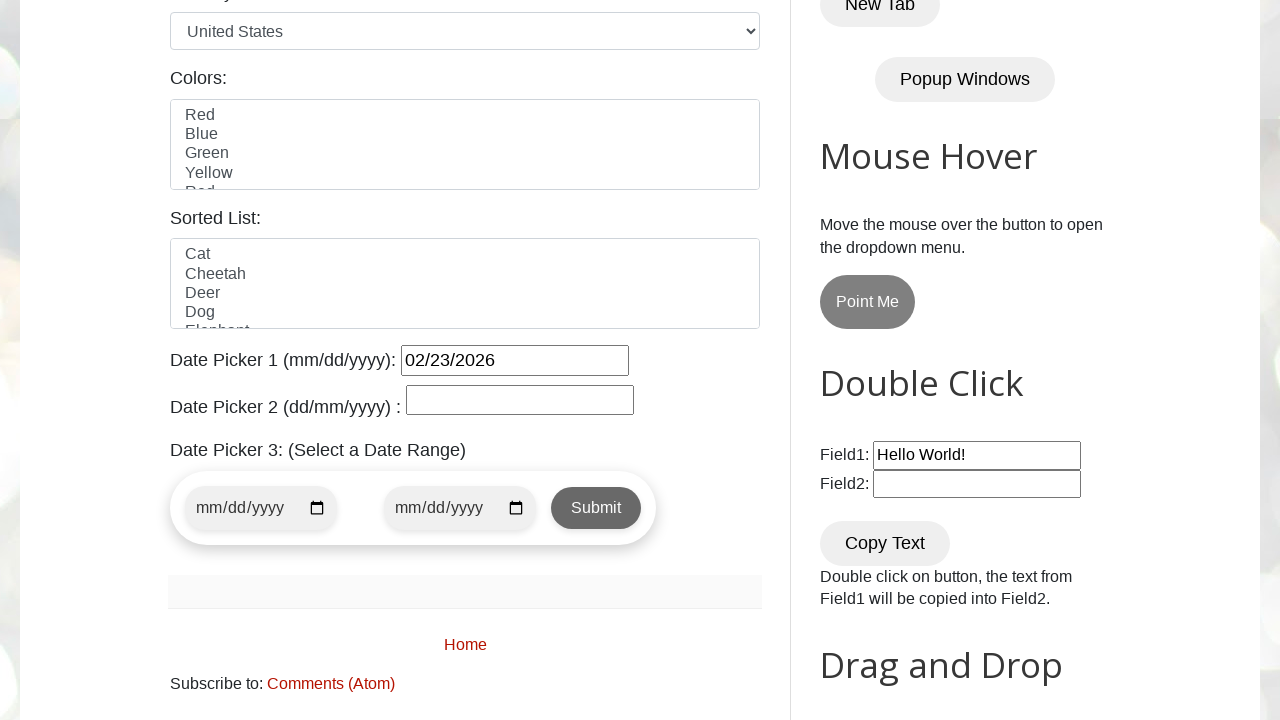